Navigates to the Brazilian Electoral Services (TSE) self-service portal, scrolls down the page, waits for a specific menu button to load, and clicks on it to access electoral services.

Starting URL: https://www.tse.jus.br/servicos-eleitorais/autoatendimento-eleitoral#/atendimento-eleitor?id=1727788956071

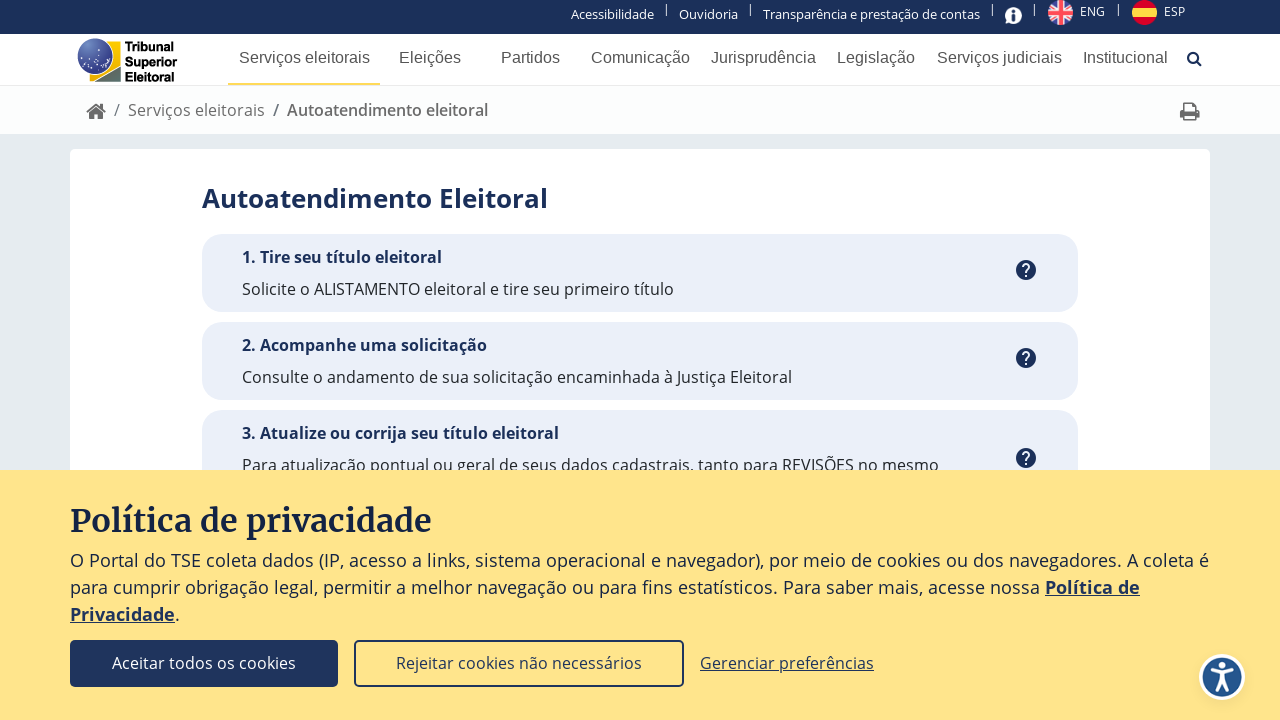

Scrolled down the page to reveal content
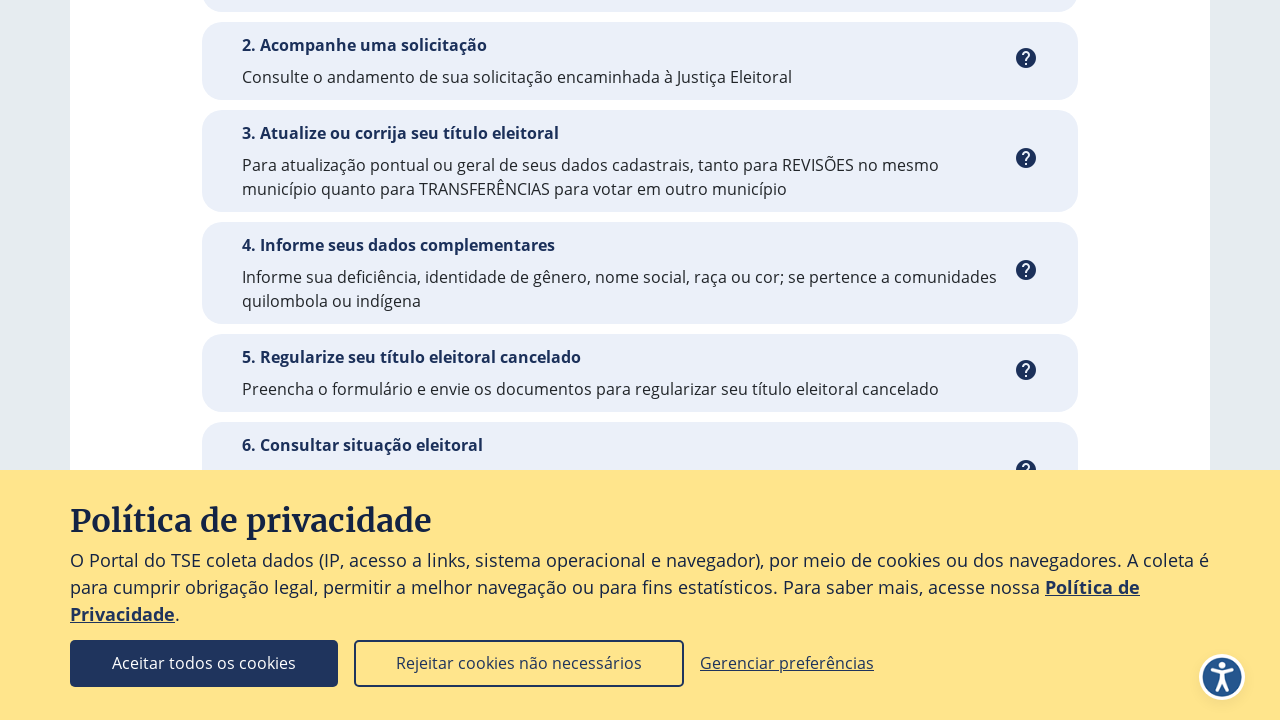

Scrolled down the page to reveal content
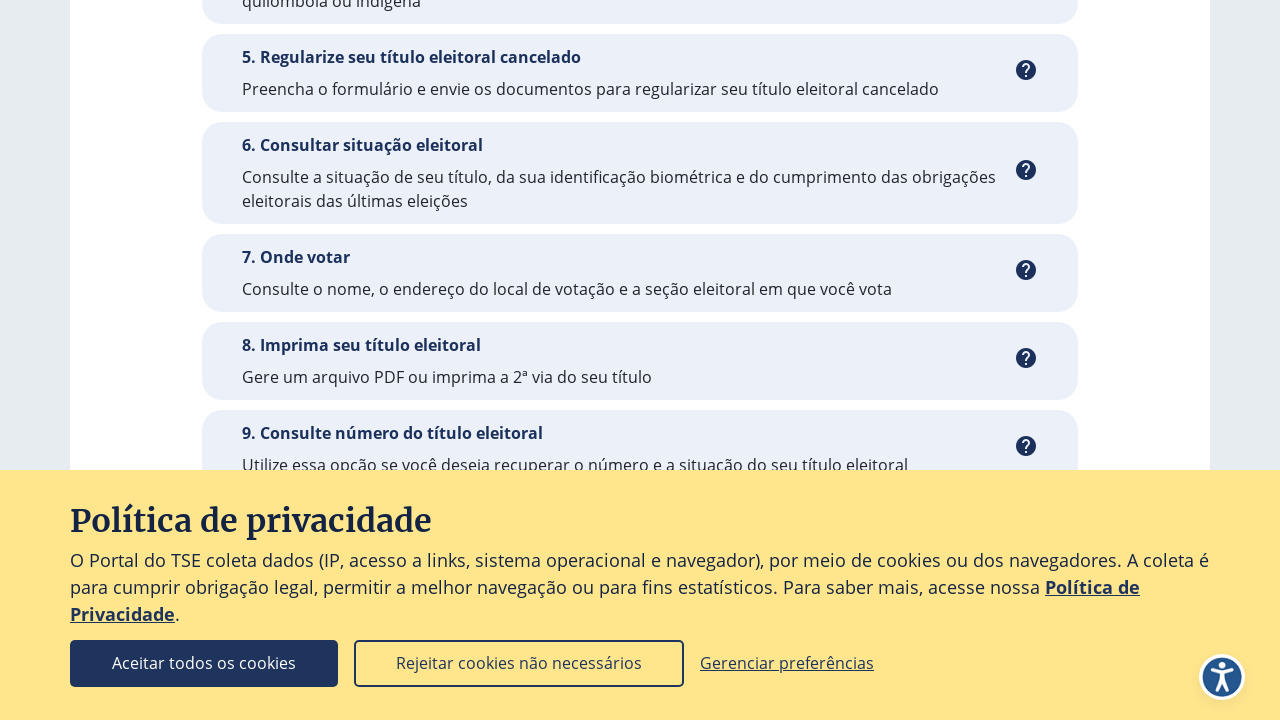

Scrolled down the page to reveal content
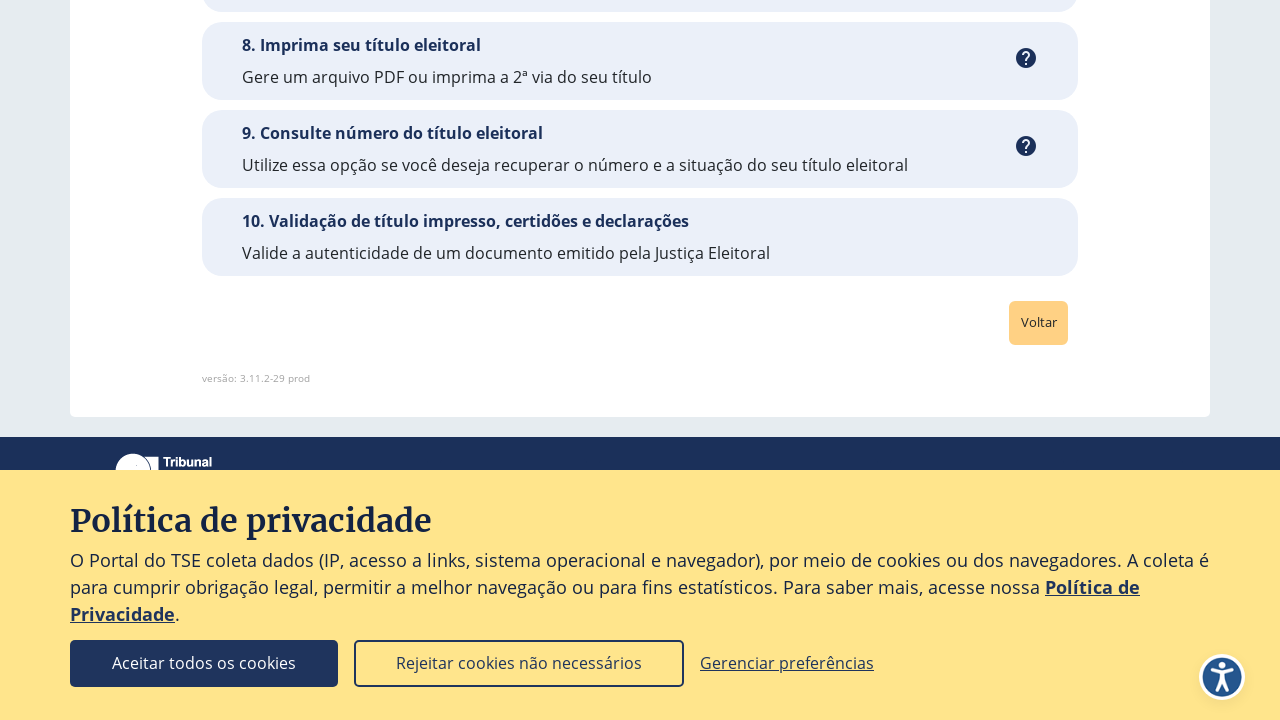

Scrolled down the page to reveal content
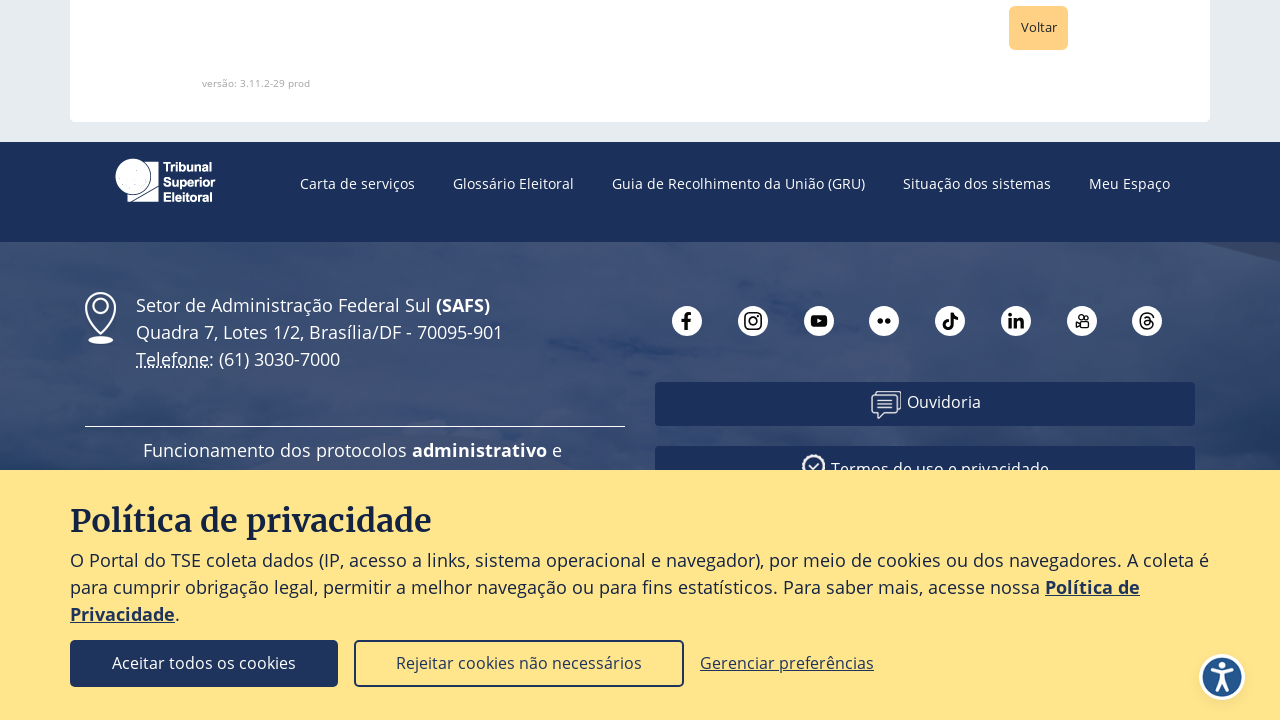

Menu button element loaded and became visible
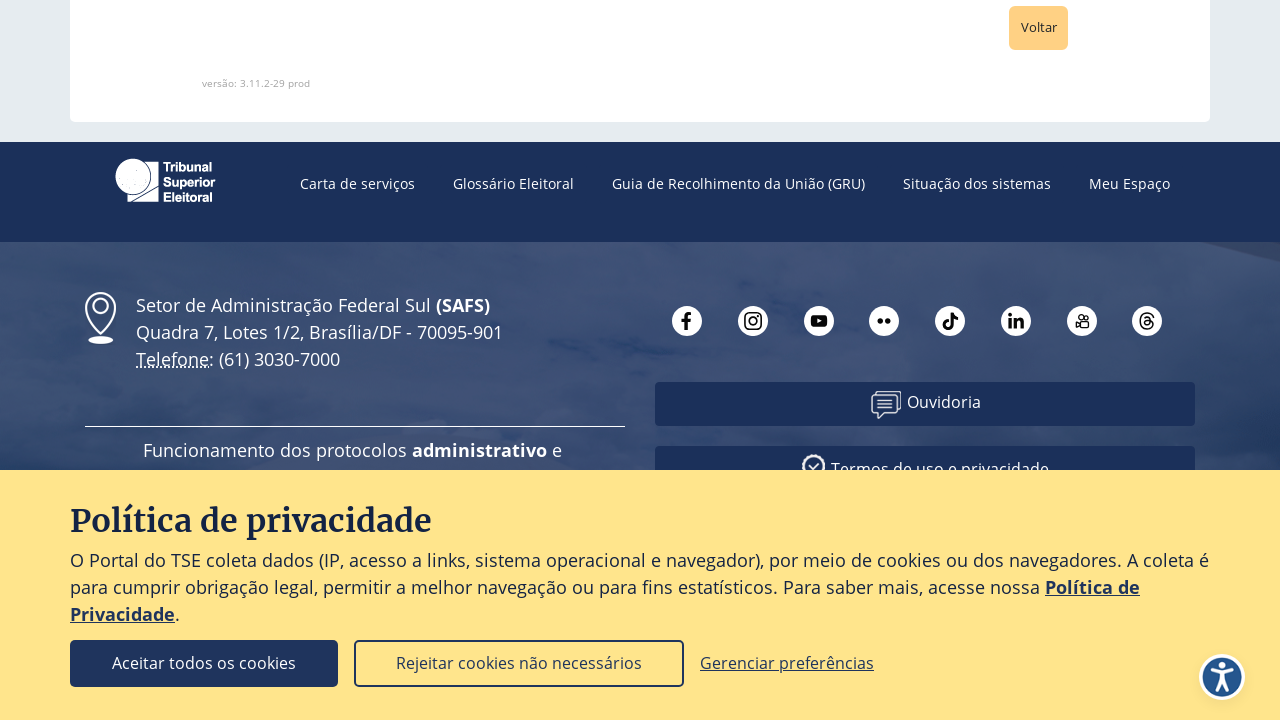

Clicked the menu button to access electoral services at (640, 360) on xpath=//*[@id="content"]/app-root/div/app-atendimento-eleitor/div[1]/app-menu-op
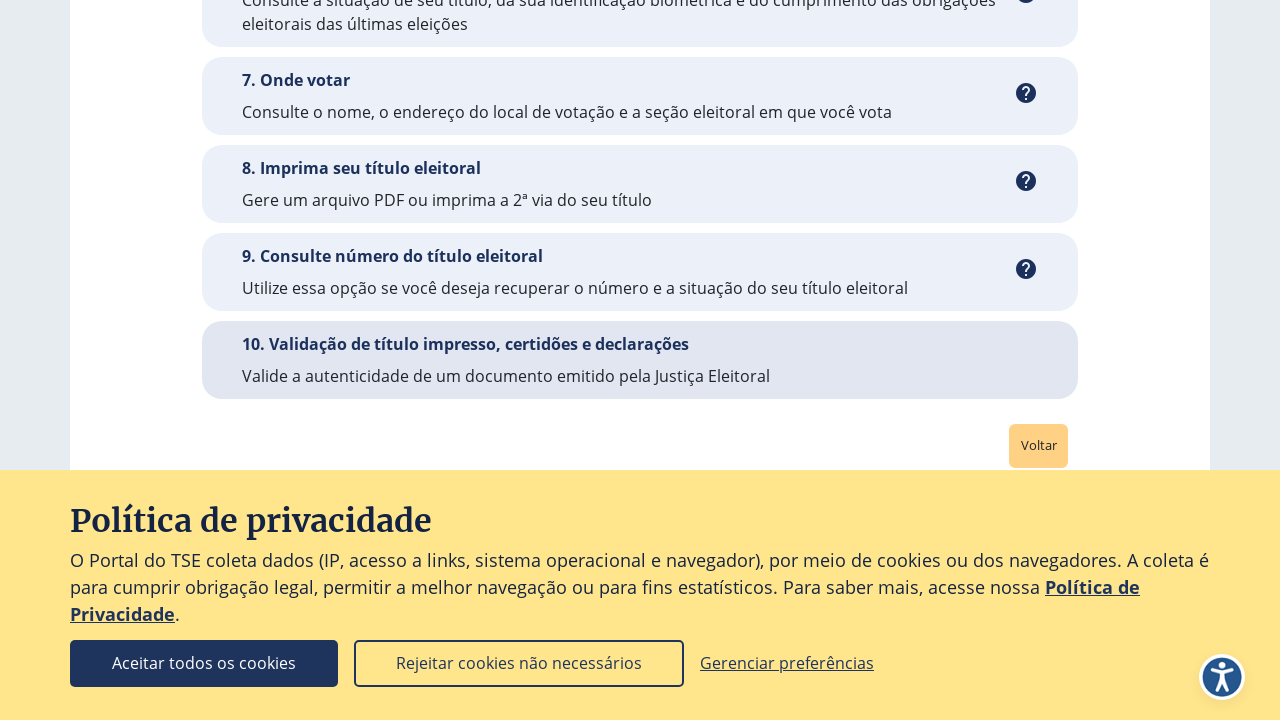

Waited for page to process the menu button click
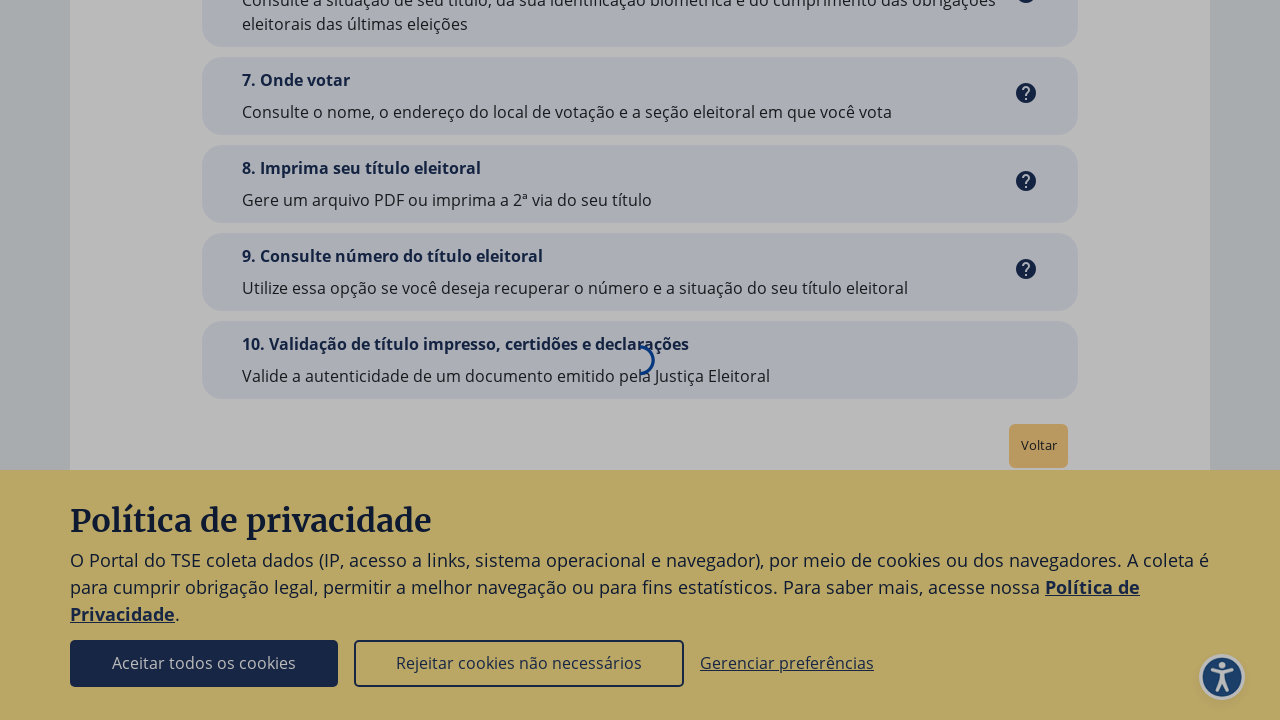

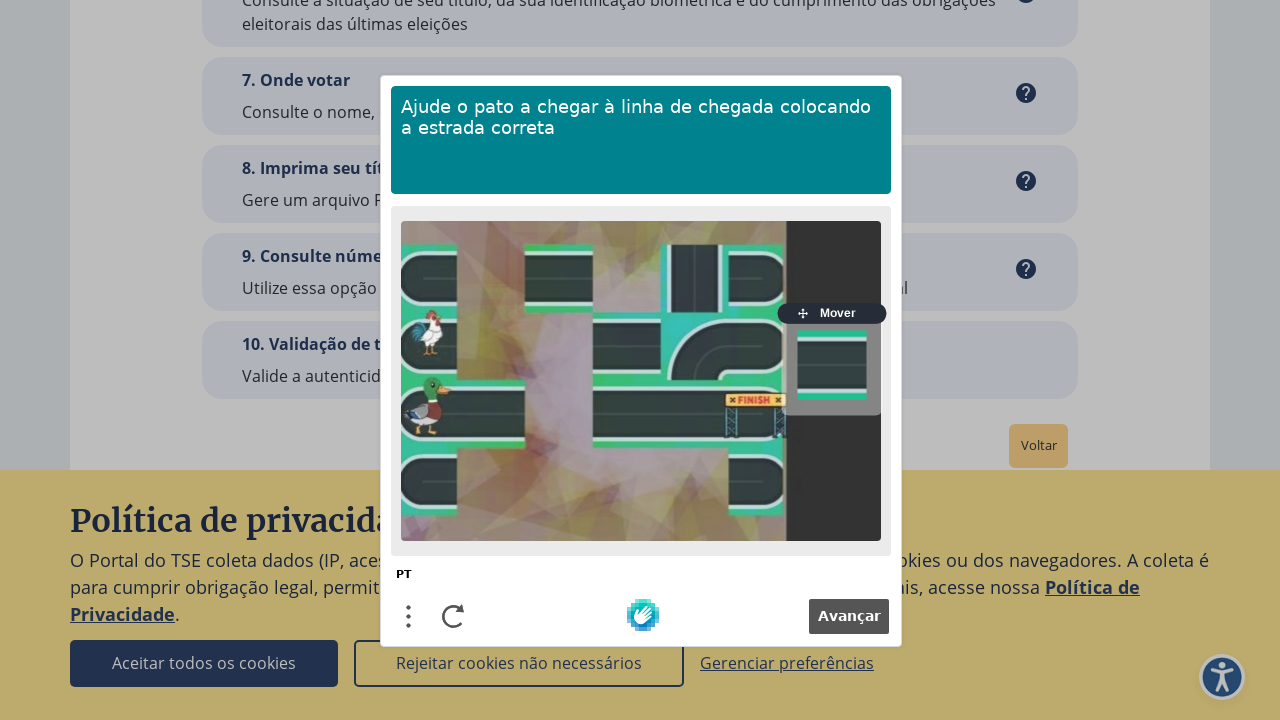